Tests filtering to display only active (incomplete) items

Starting URL: https://demo.playwright.dev/todomvc

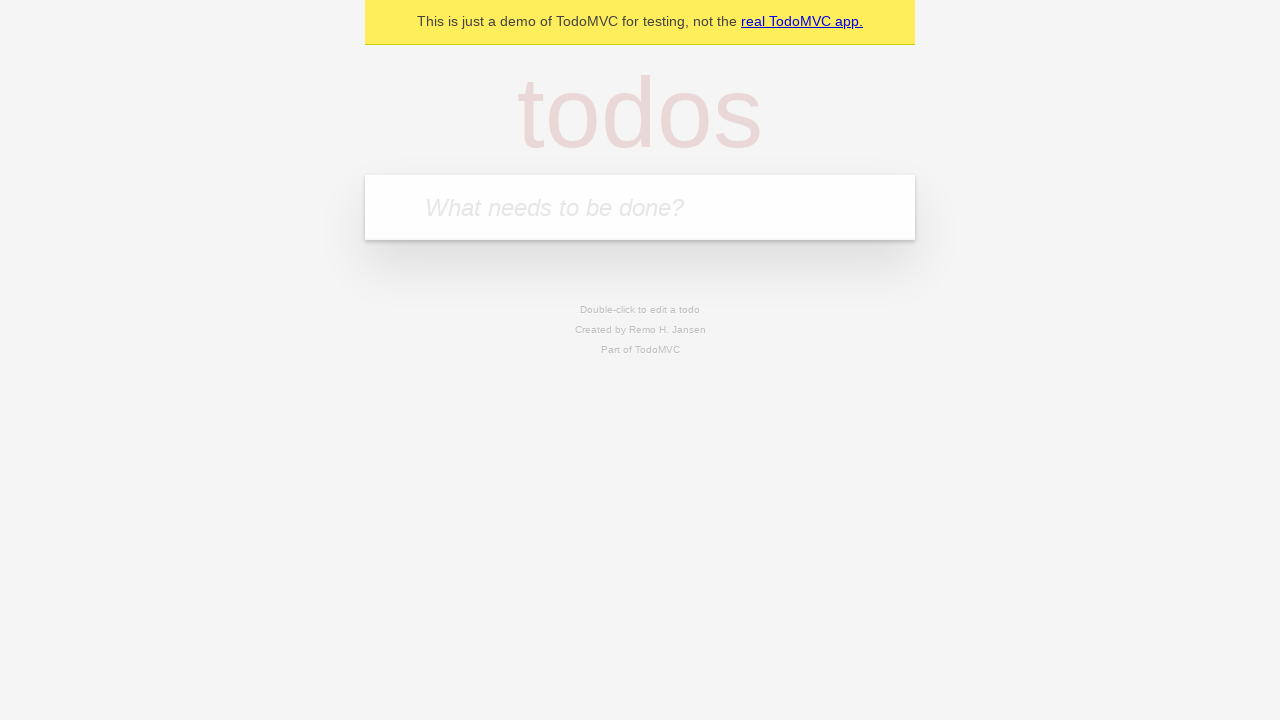

Filled todo input with 'buy some cheese' on internal:attr=[placeholder="What needs to be done?"i]
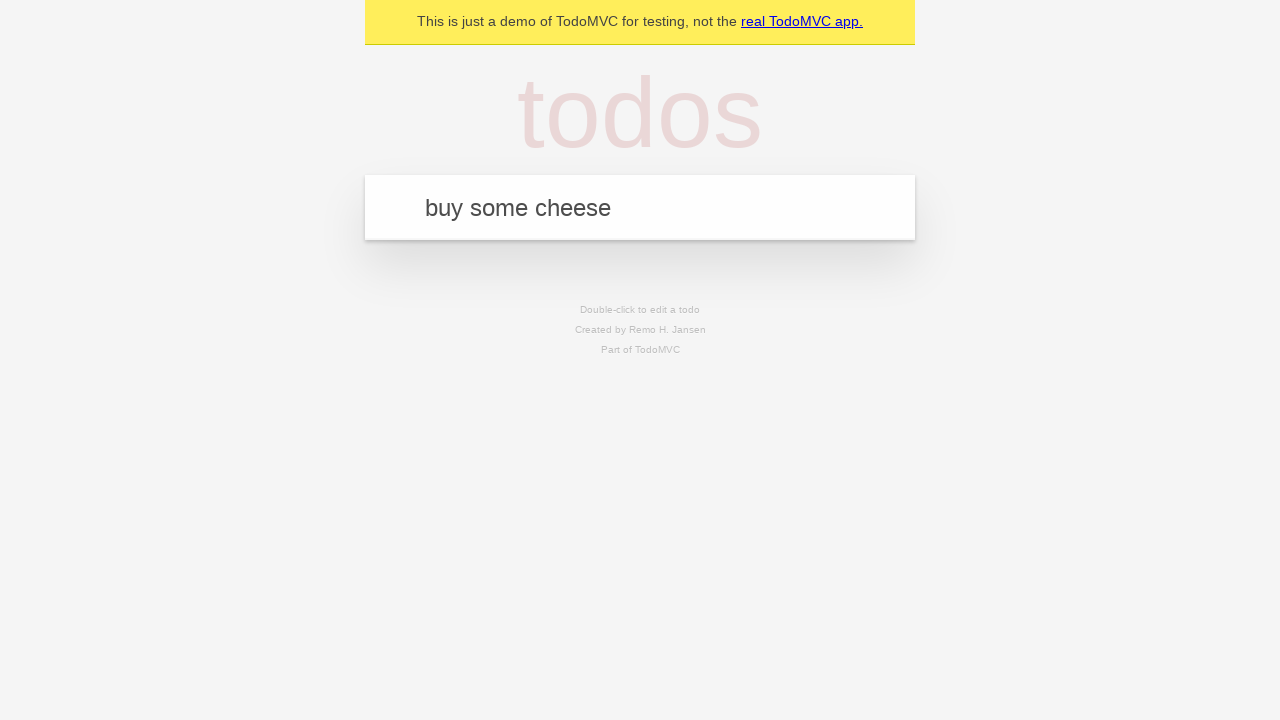

Pressed Enter to add first todo item on internal:attr=[placeholder="What needs to be done?"i]
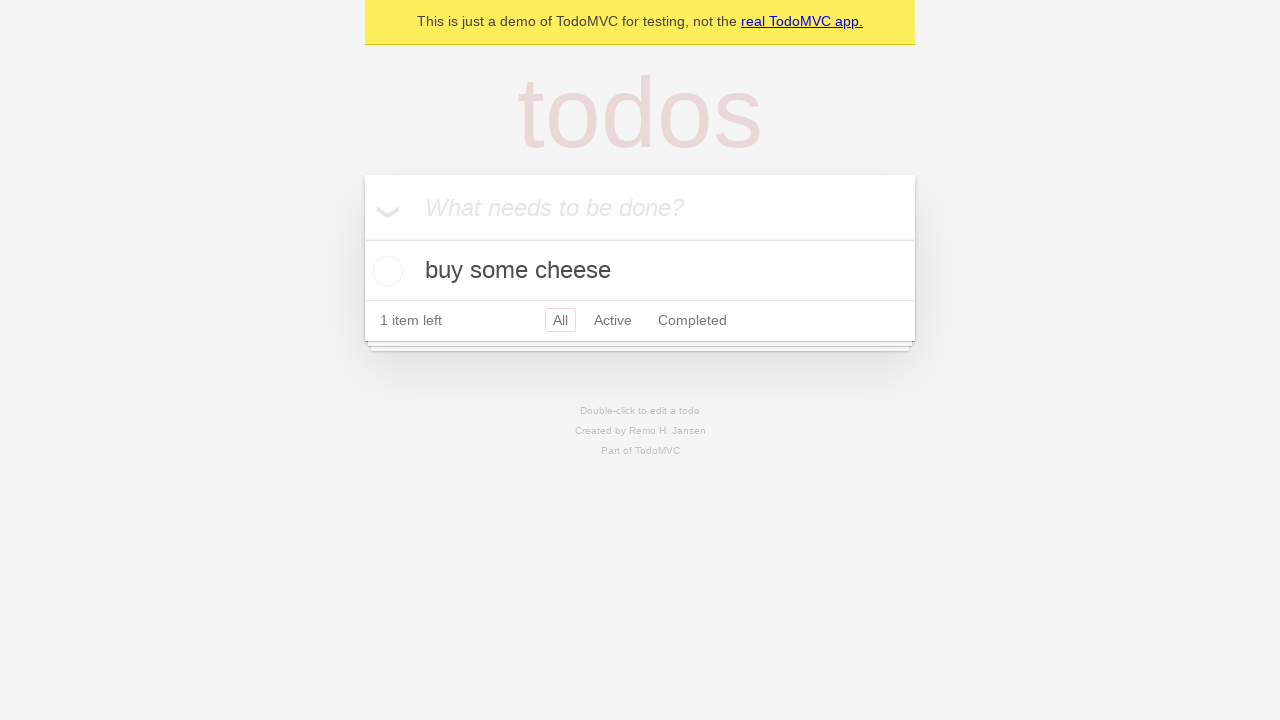

Filled todo input with 'feed the cat' on internal:attr=[placeholder="What needs to be done?"i]
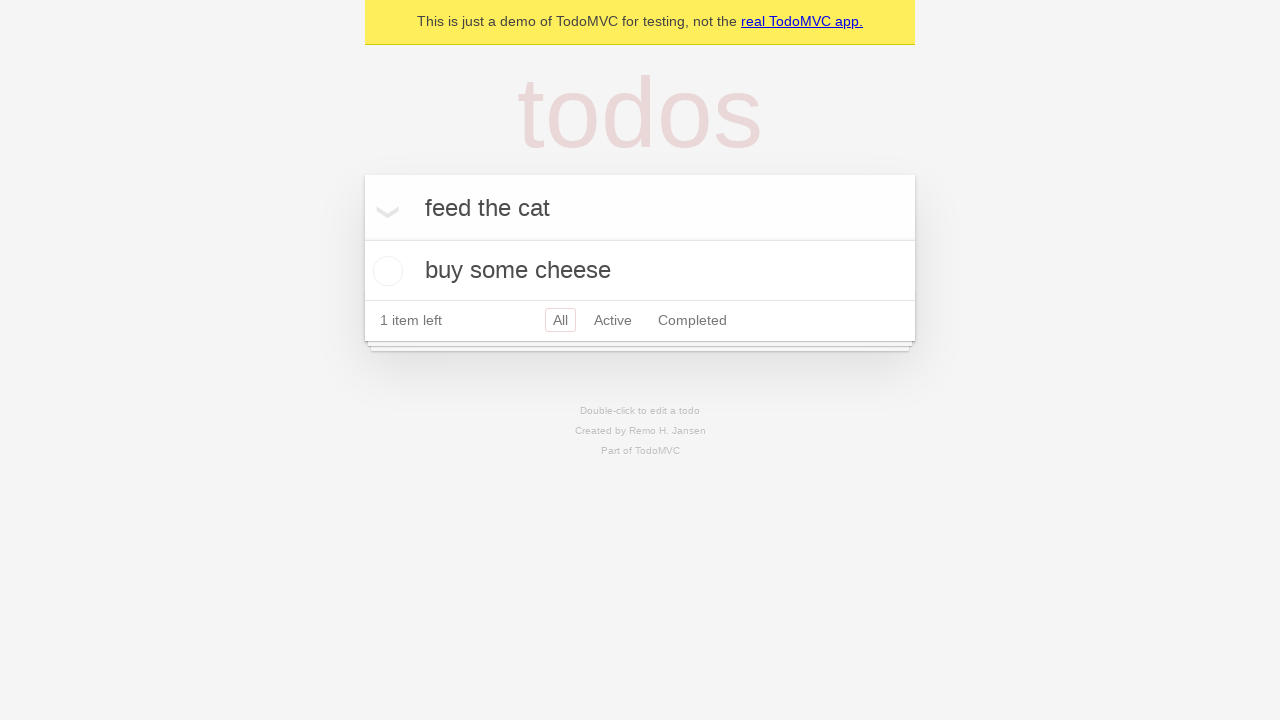

Pressed Enter to add second todo item on internal:attr=[placeholder="What needs to be done?"i]
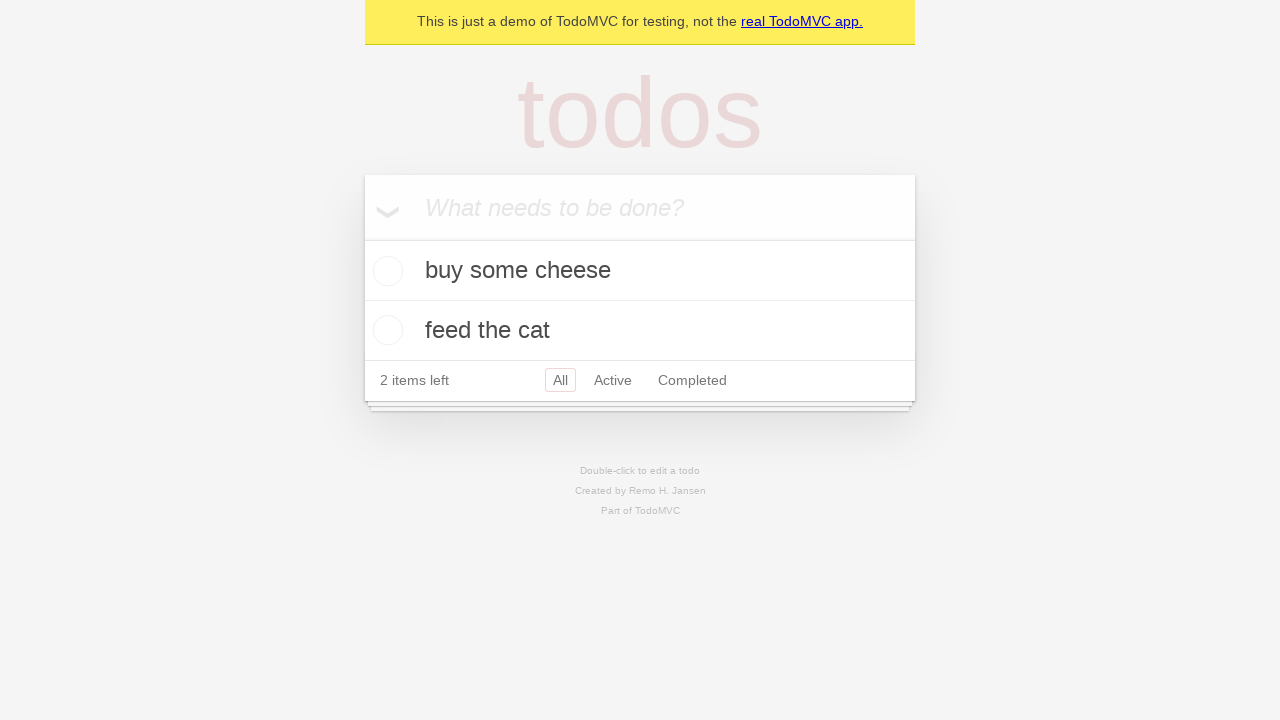

Filled todo input with 'book a doctors appointment' on internal:attr=[placeholder="What needs to be done?"i]
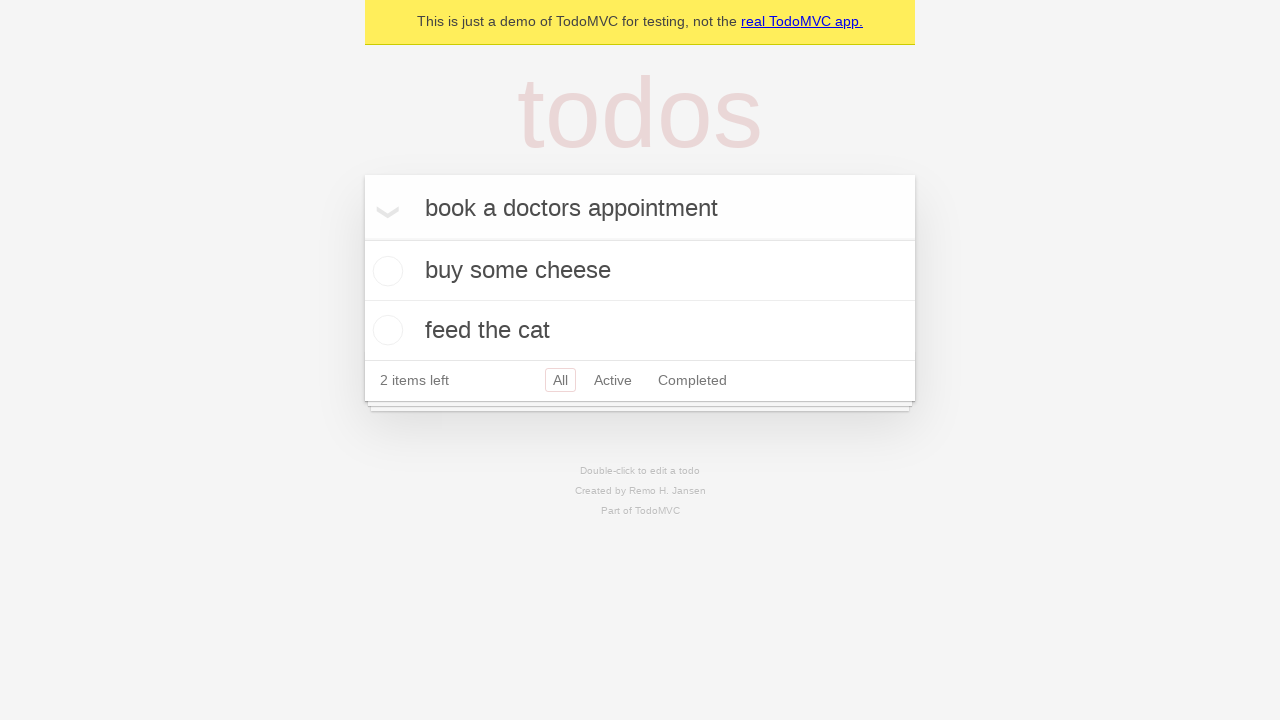

Pressed Enter to add third todo item on internal:attr=[placeholder="What needs to be done?"i]
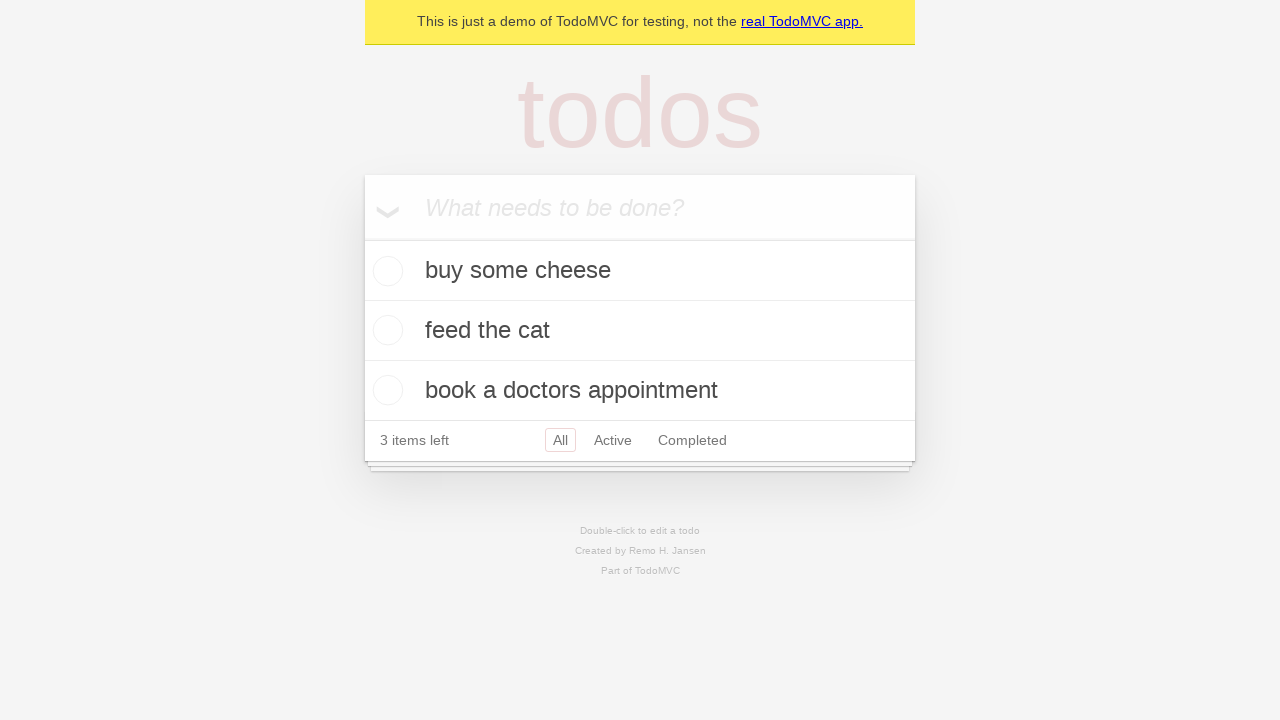

Checked the second todo item (feed the cat) at (385, 330) on internal:testid=[data-testid="todo-item"s] >> nth=1 >> internal:role=checkbox
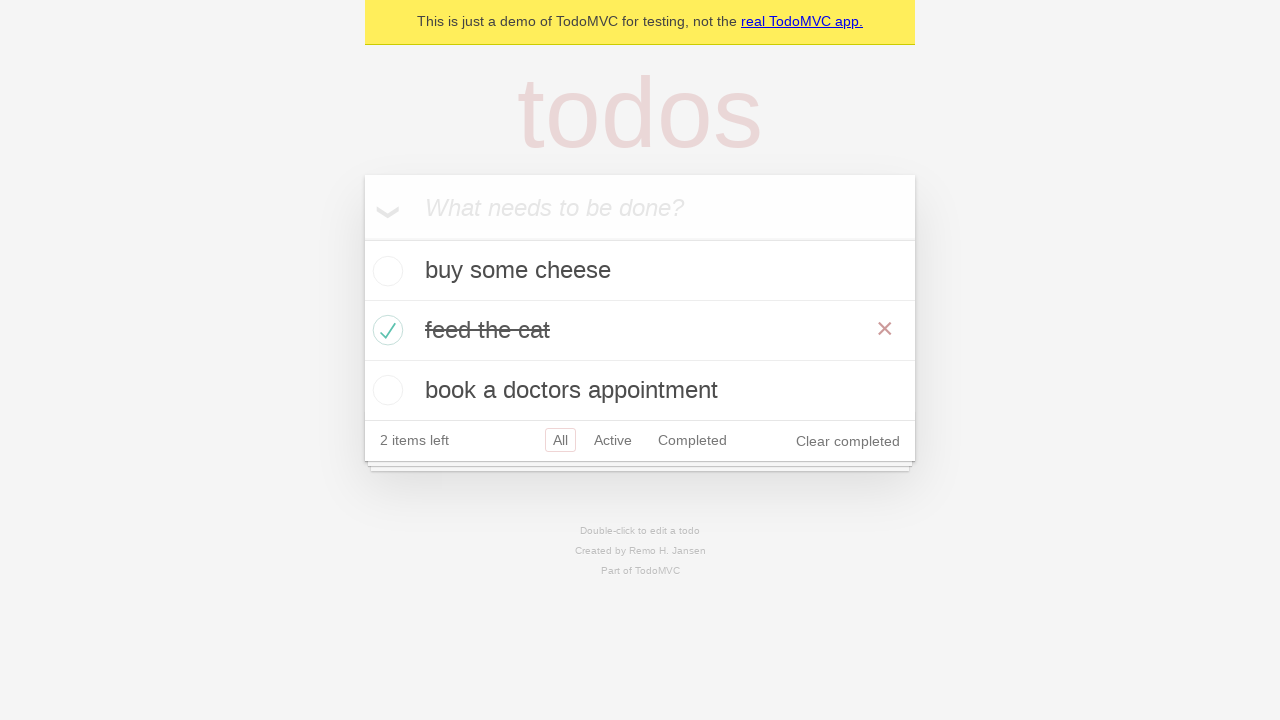

Clicked Active filter to display incomplete items only at (613, 440) on internal:role=link[name="Active"i]
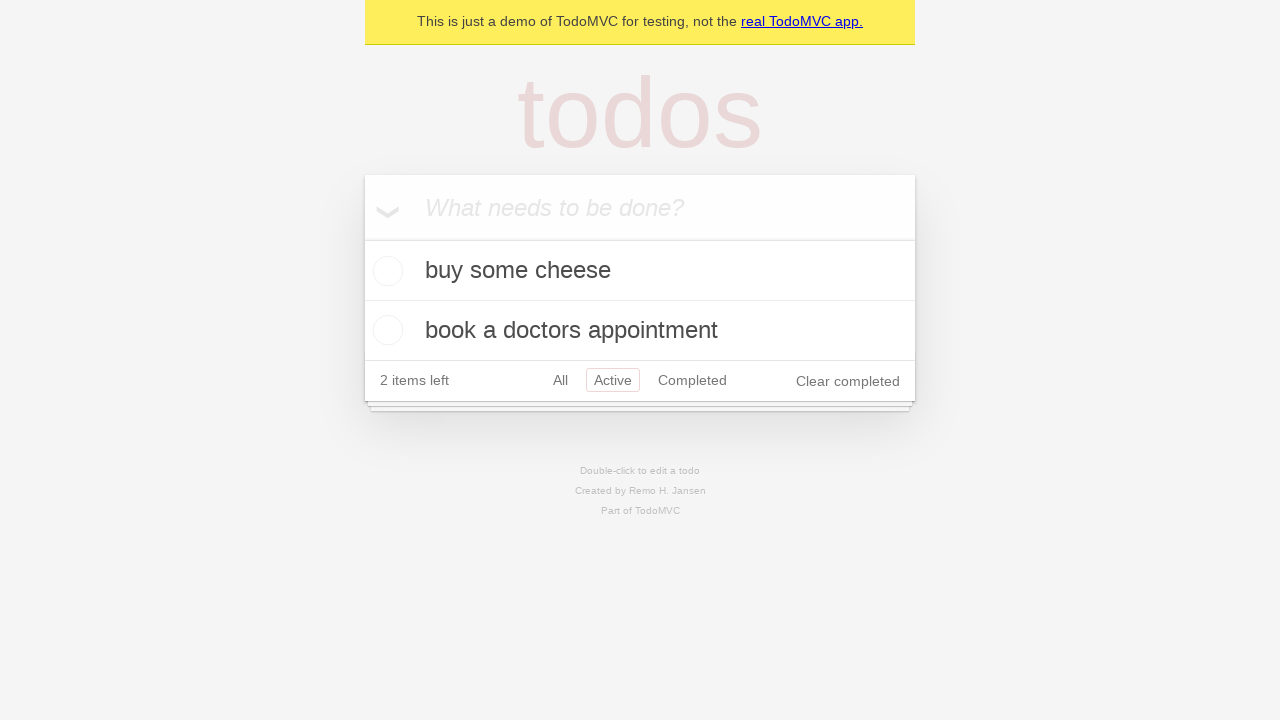

Waited for filtered todo items to display
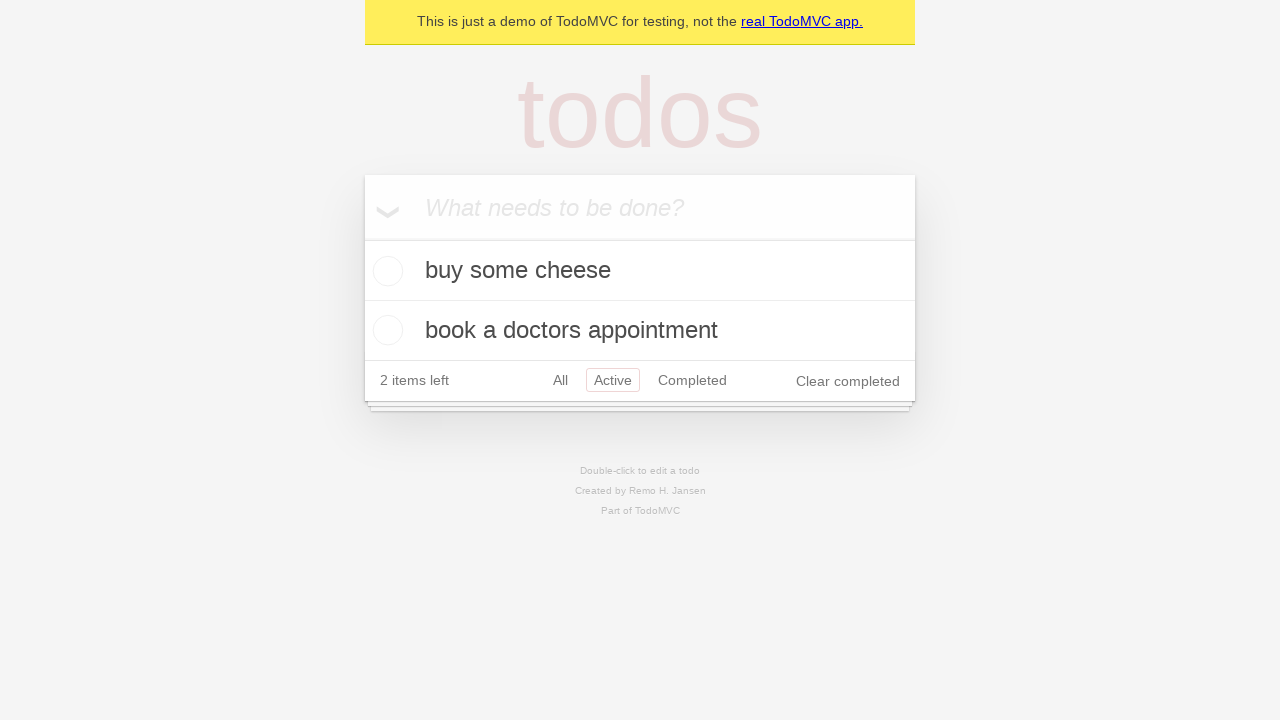

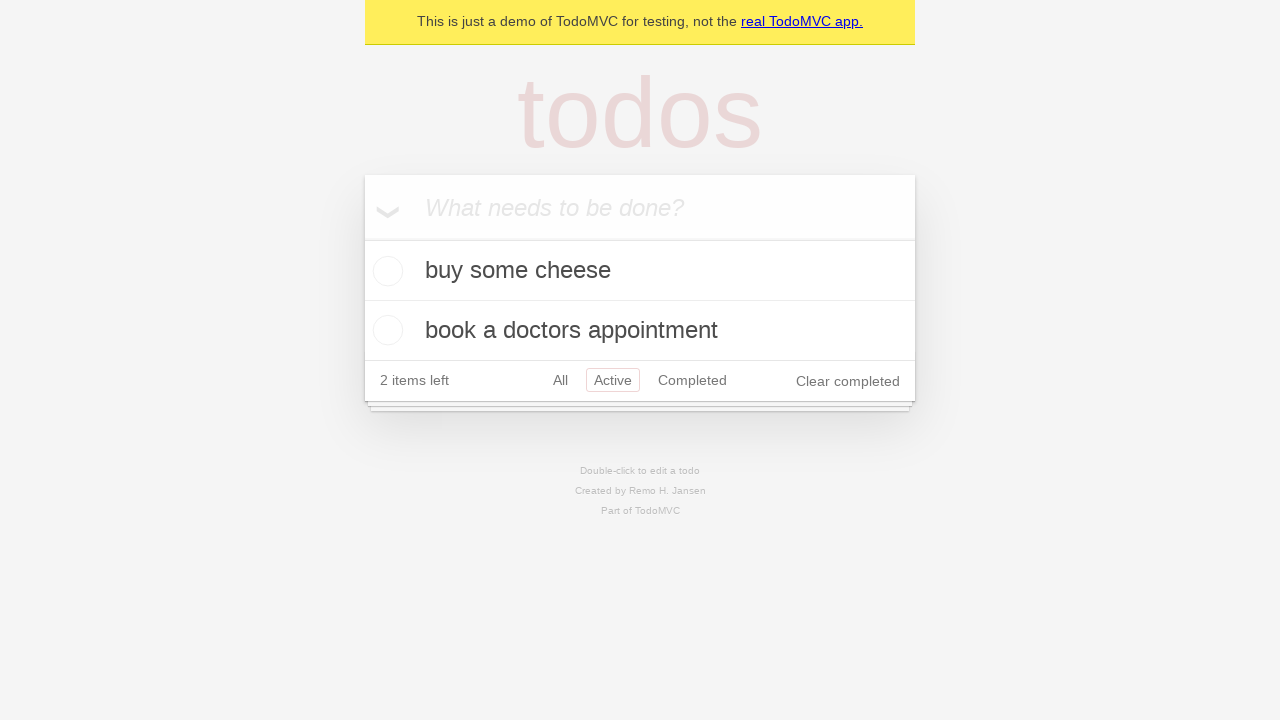